Tests that entered text is trimmed when editing a todo item

Starting URL: https://demo.playwright.dev/todomvc

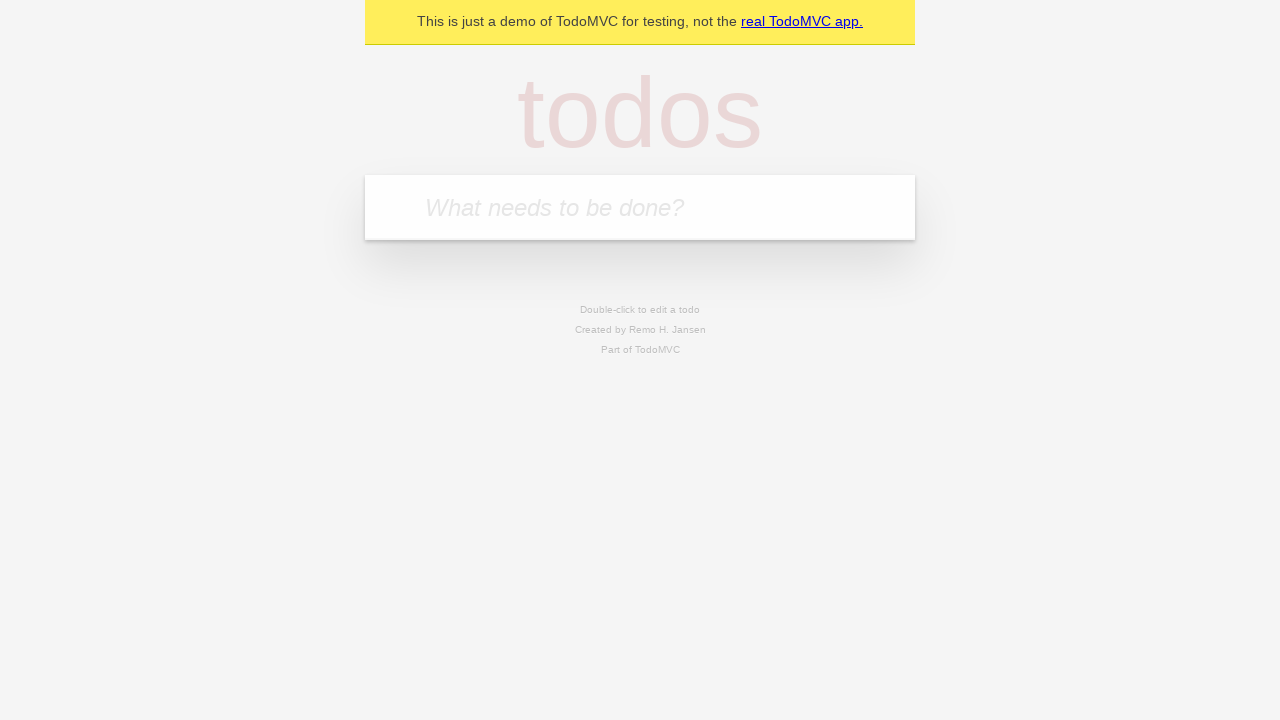

Filled new todo input with 'buy some cheese' on internal:attr=[placeholder="What needs to be done?"i]
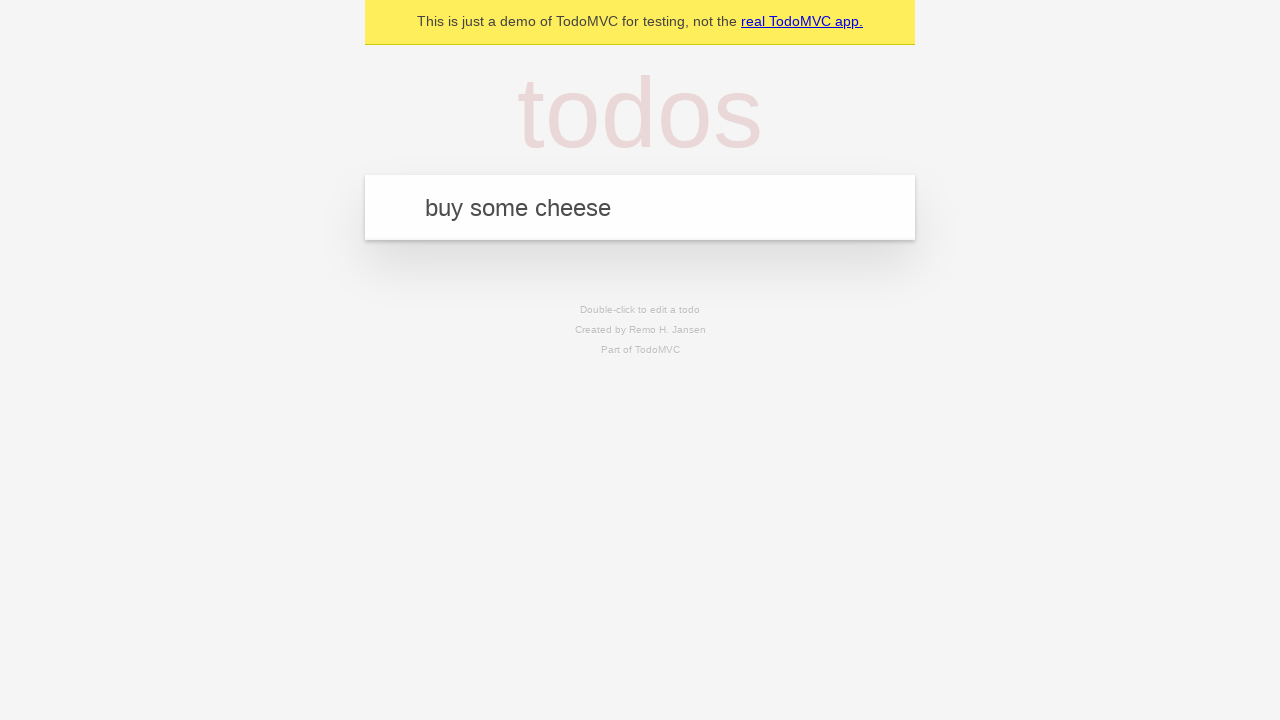

Pressed Enter to add todo 'buy some cheese' on internal:attr=[placeholder="What needs to be done?"i]
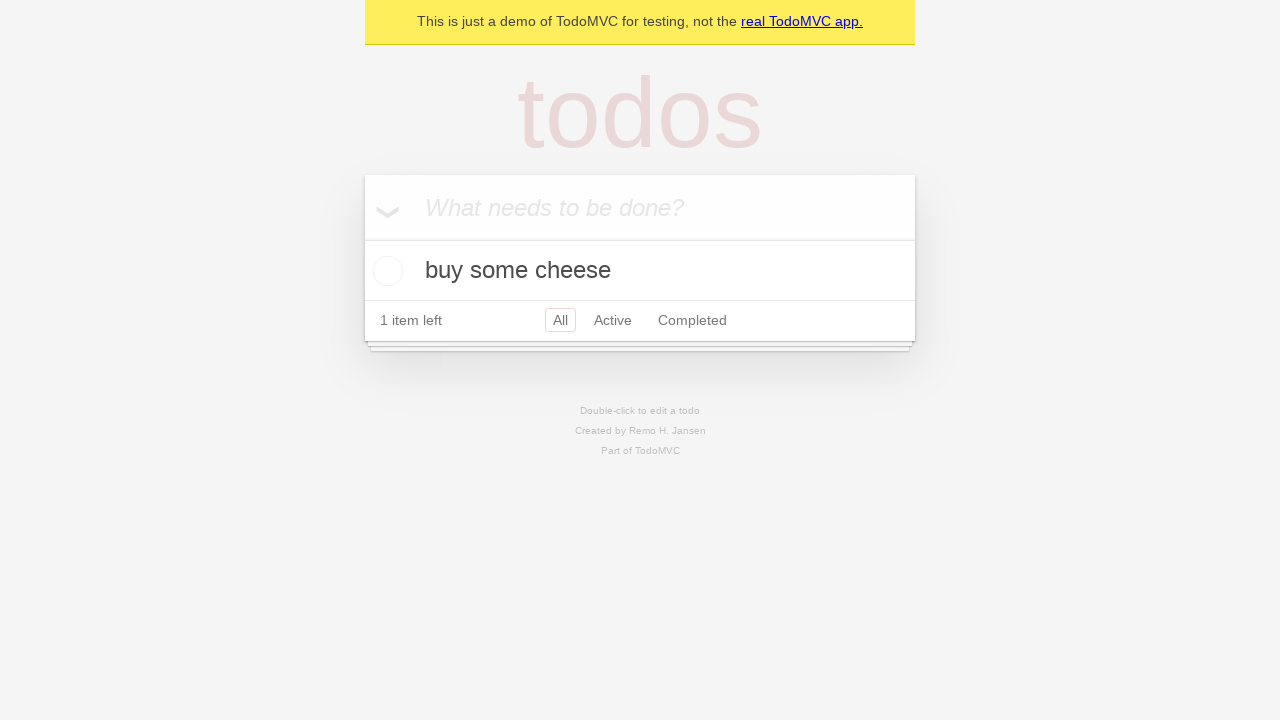

Filled new todo input with 'feed the cat' on internal:attr=[placeholder="What needs to be done?"i]
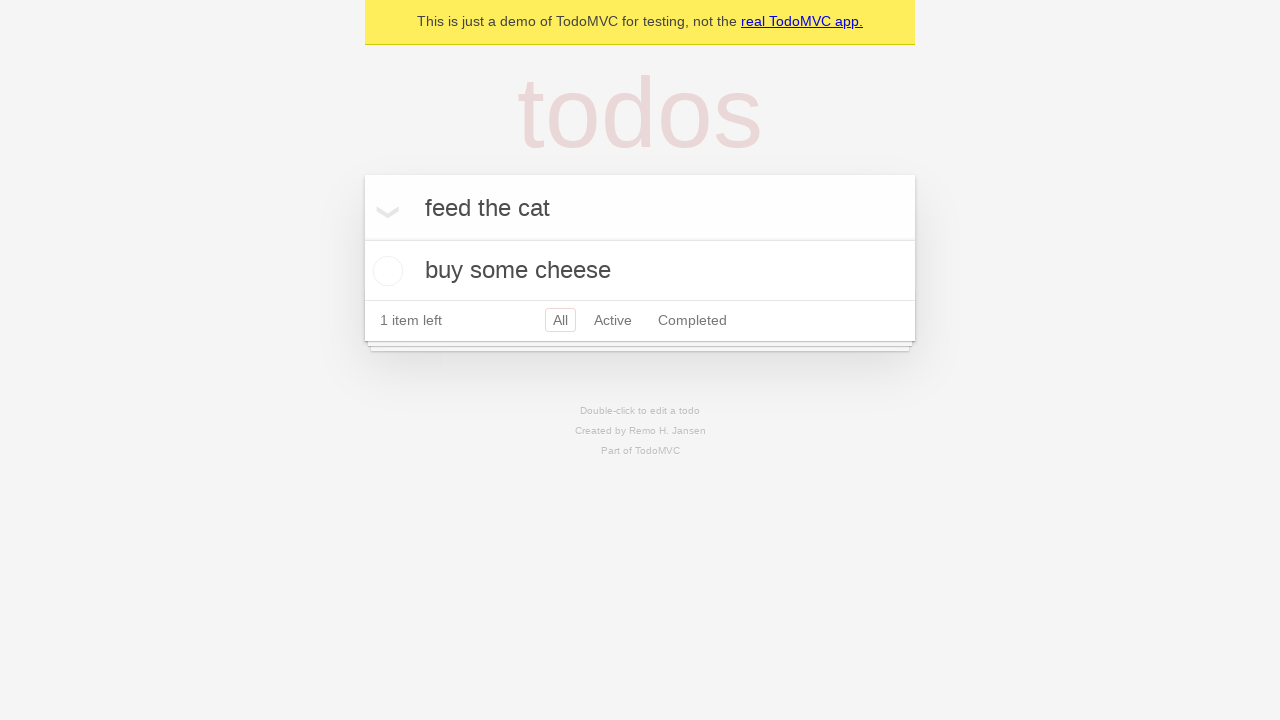

Pressed Enter to add todo 'feed the cat' on internal:attr=[placeholder="What needs to be done?"i]
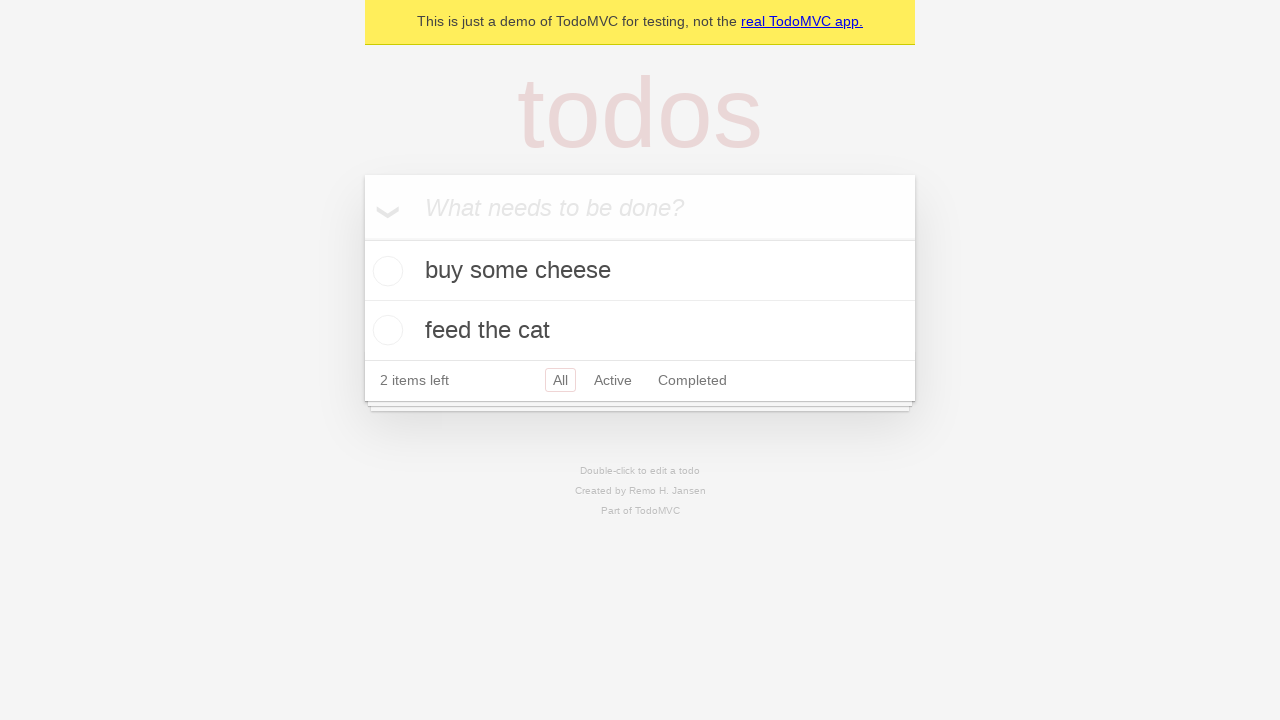

Filled new todo input with 'book a doctors appointment' on internal:attr=[placeholder="What needs to be done?"i]
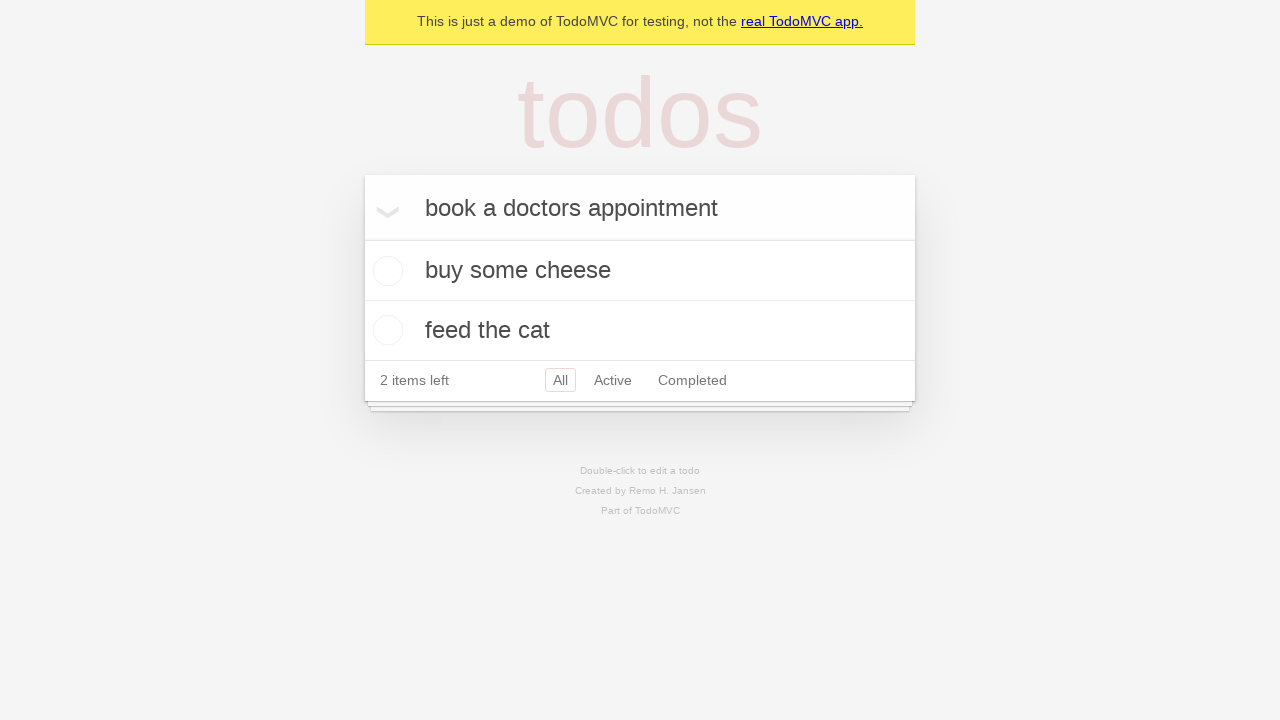

Pressed Enter to add todo 'book a doctors appointment' on internal:attr=[placeholder="What needs to be done?"i]
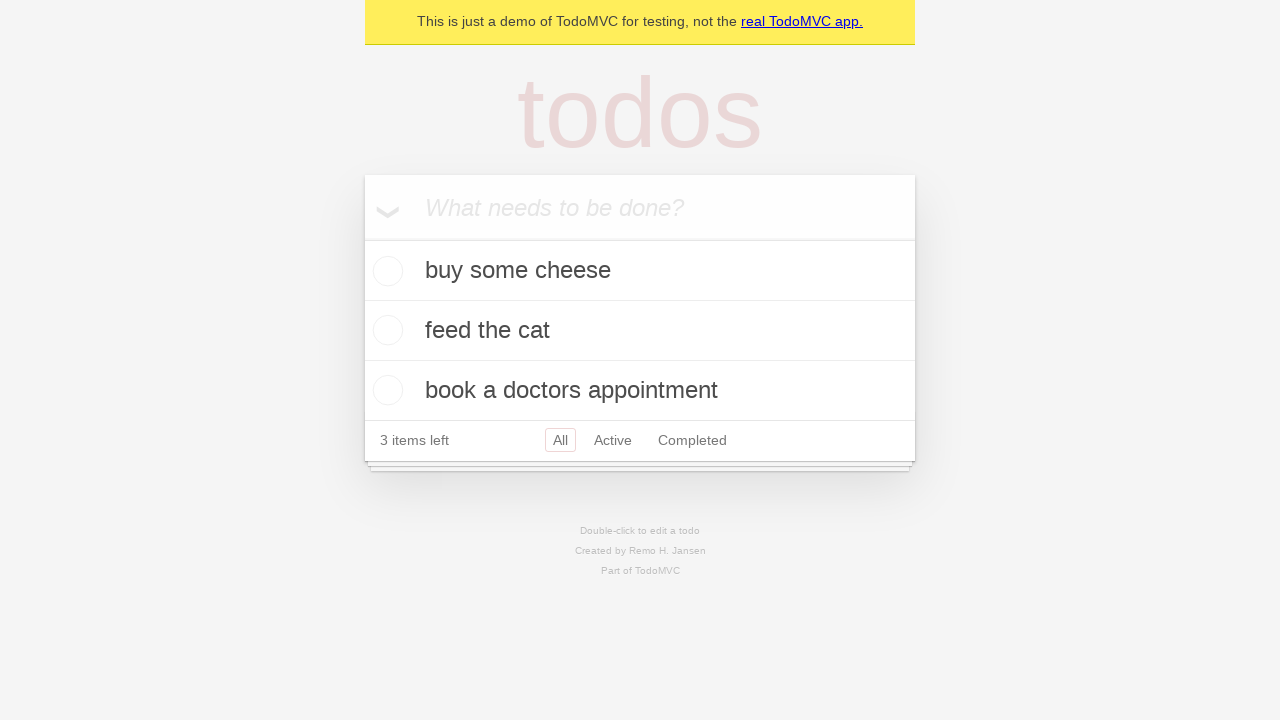

All three todo items loaded
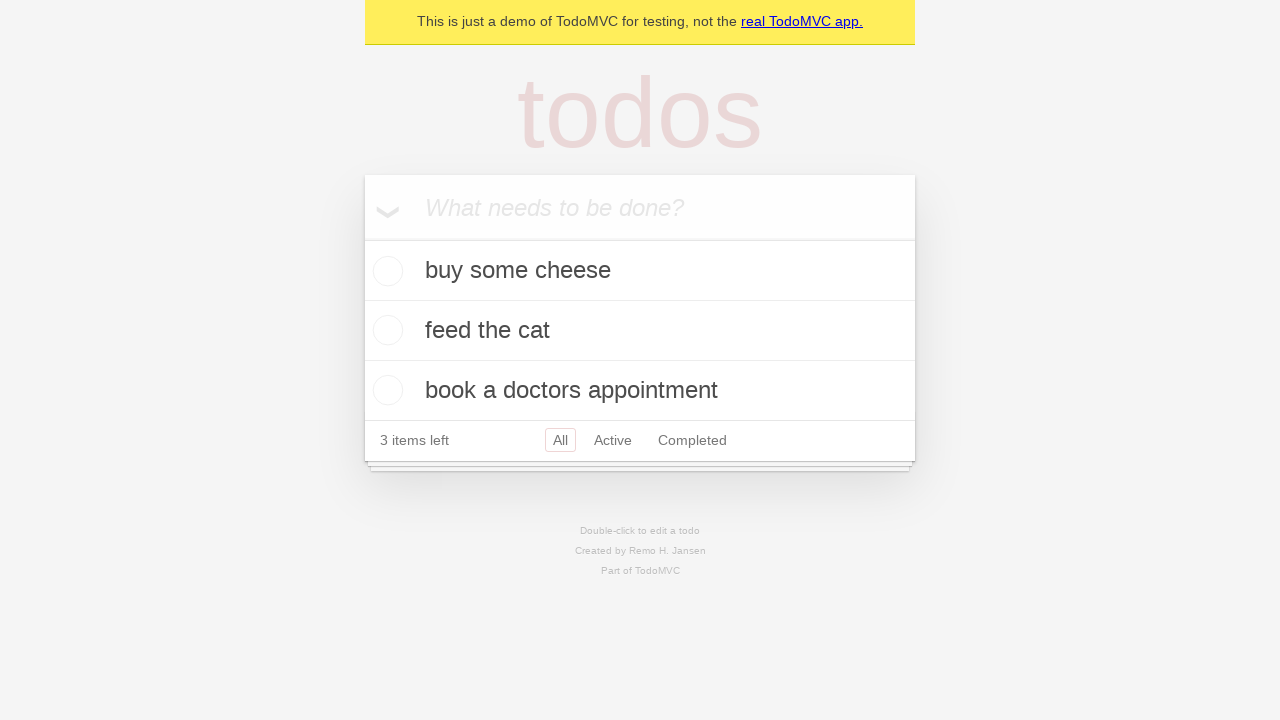

Double-clicked on second todo to enter edit mode at (640, 331) on internal:testid=[data-testid="todo-item"s] >> nth=1
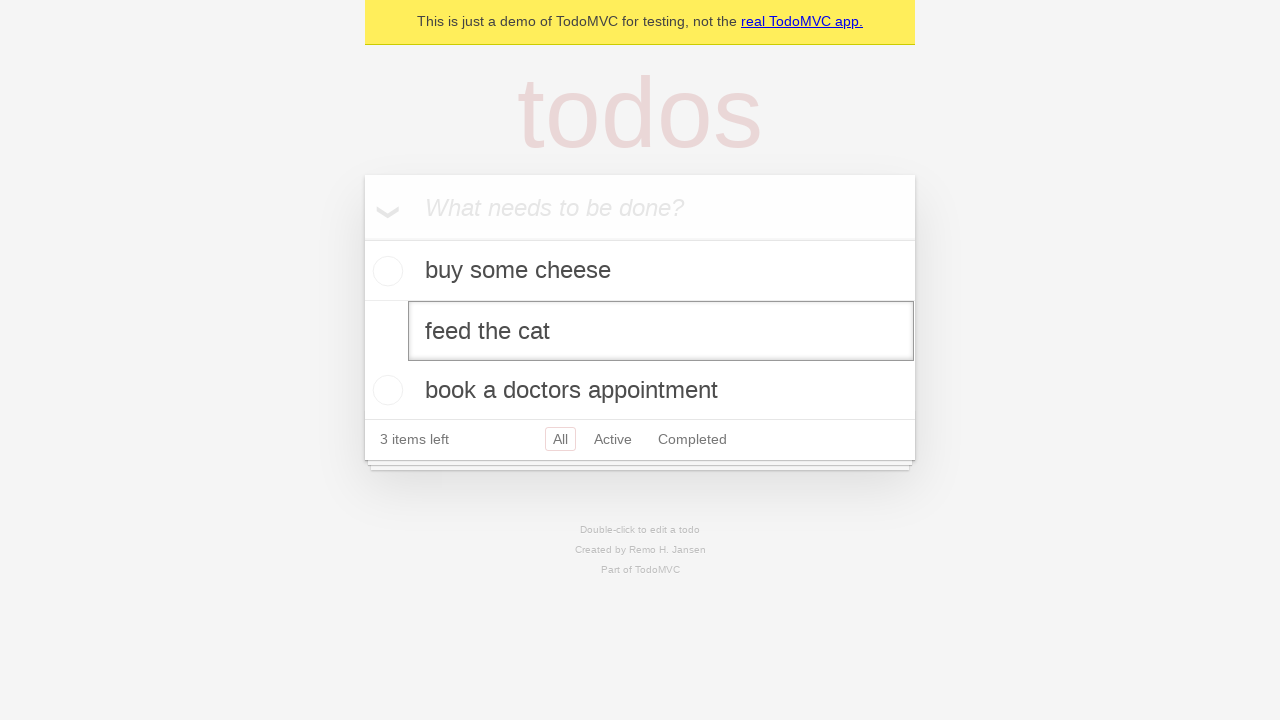

Filled edit field with text containing leading and trailing spaces on internal:testid=[data-testid="todo-item"s] >> nth=1 >> internal:role=textbox[nam
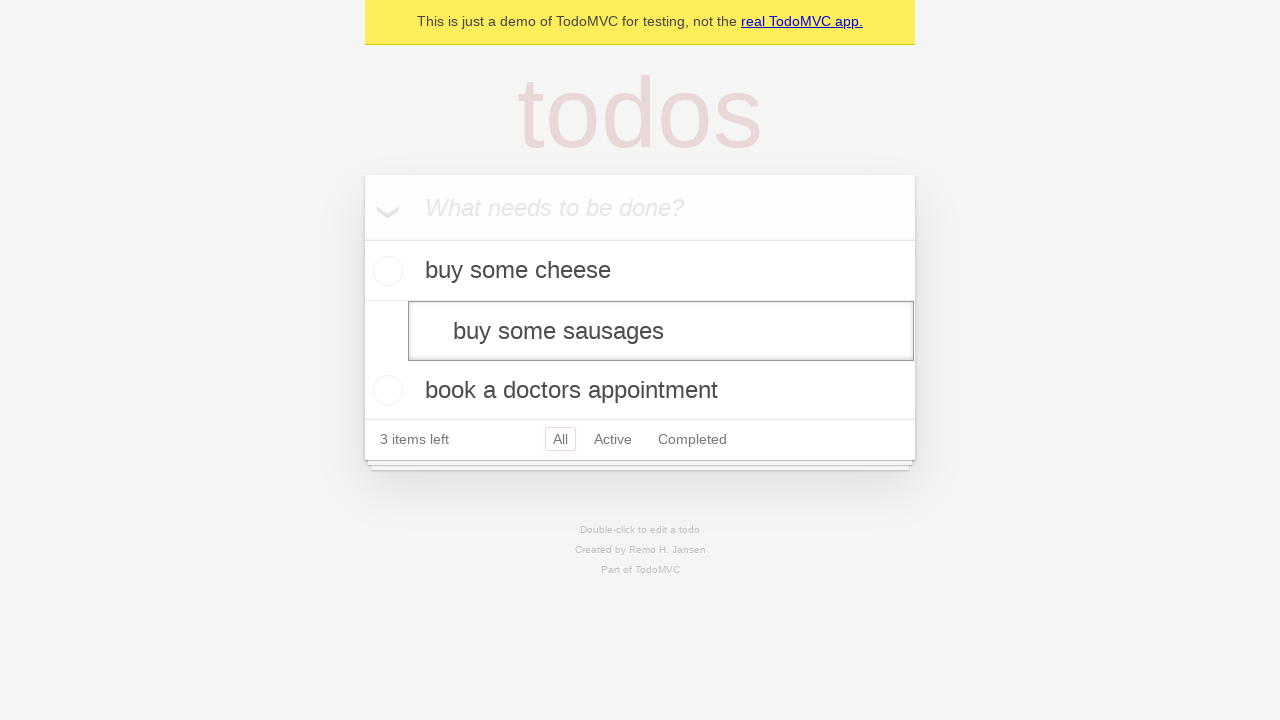

Pressed Enter to confirm edit and verify text is trimmed on internal:testid=[data-testid="todo-item"s] >> nth=1 >> internal:role=textbox[nam
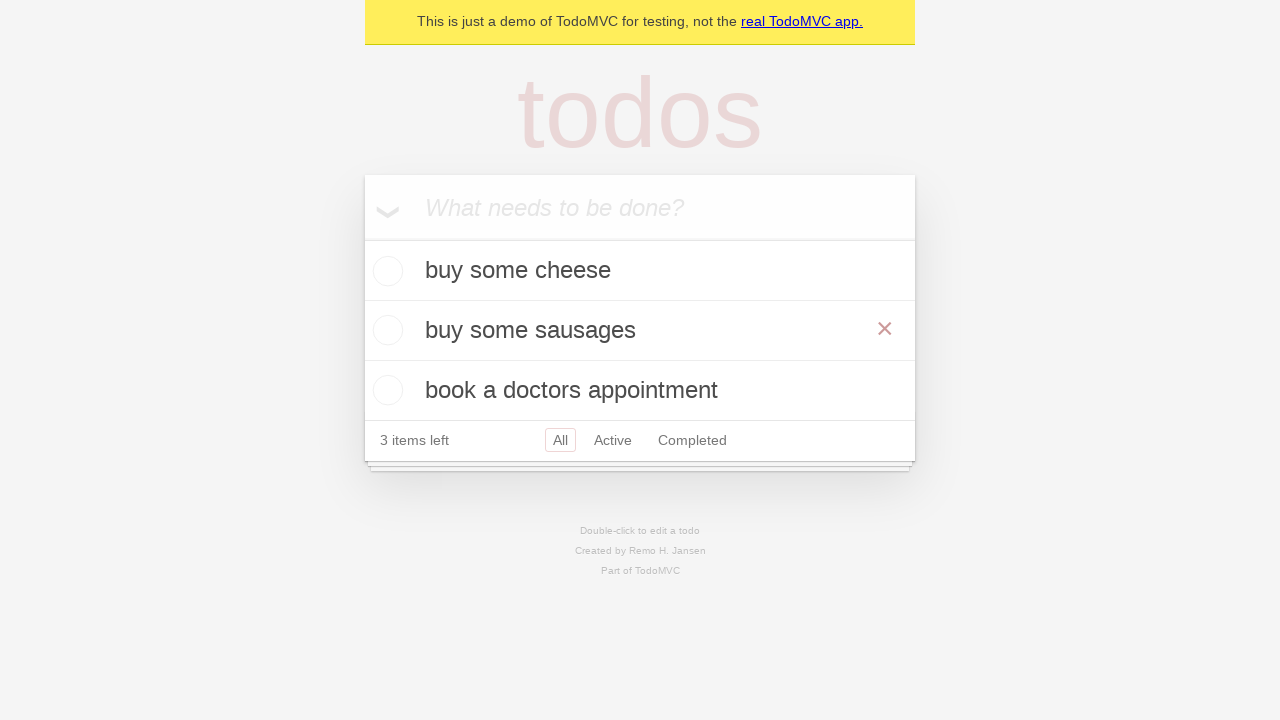

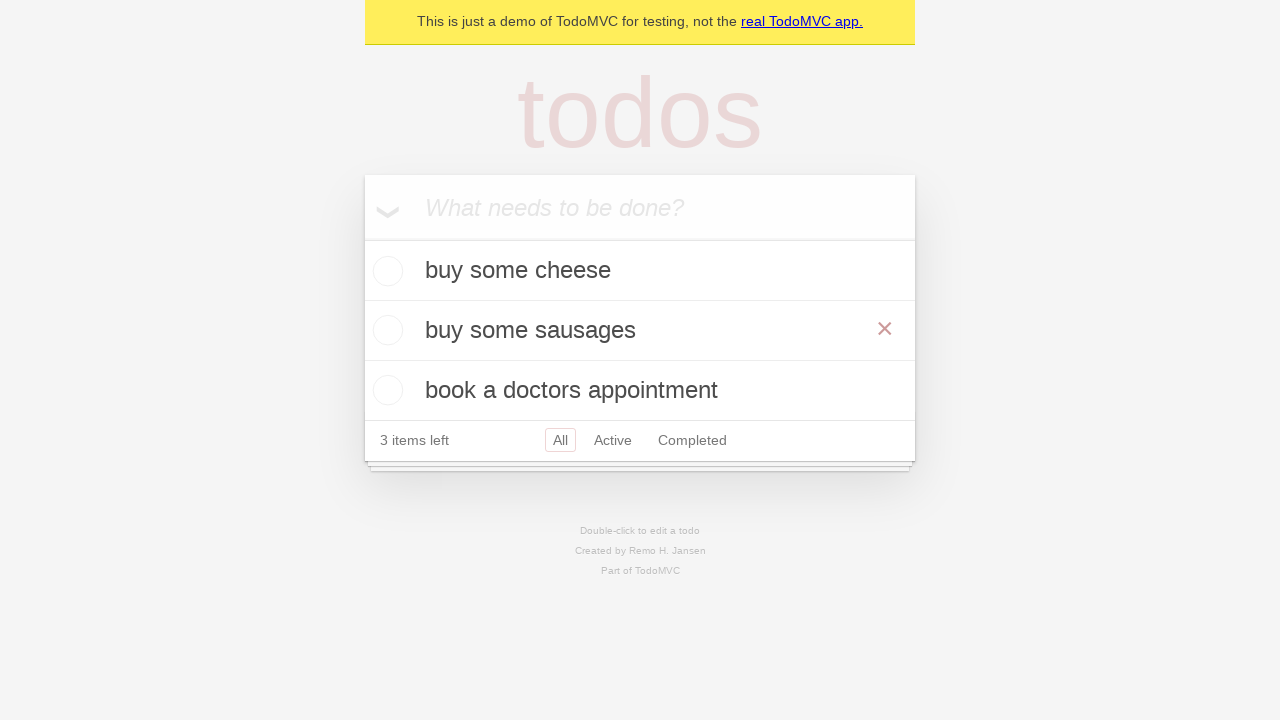